Tests adding an element on the Heroku app by clicking the Add Element button and verifying a new button appears

Starting URL: https://the-internet.herokuapp.com/

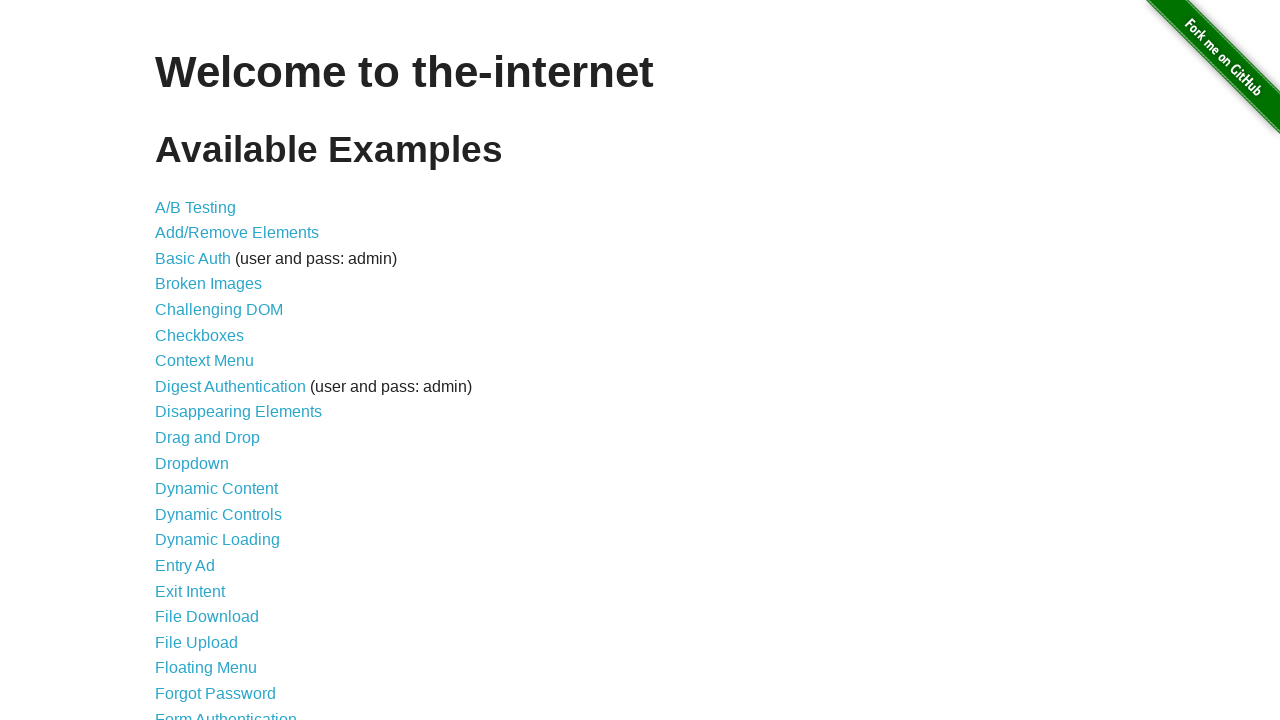

Clicked on Add/Remove Elements link at (237, 233) on a[href='/add_remove_elements/']
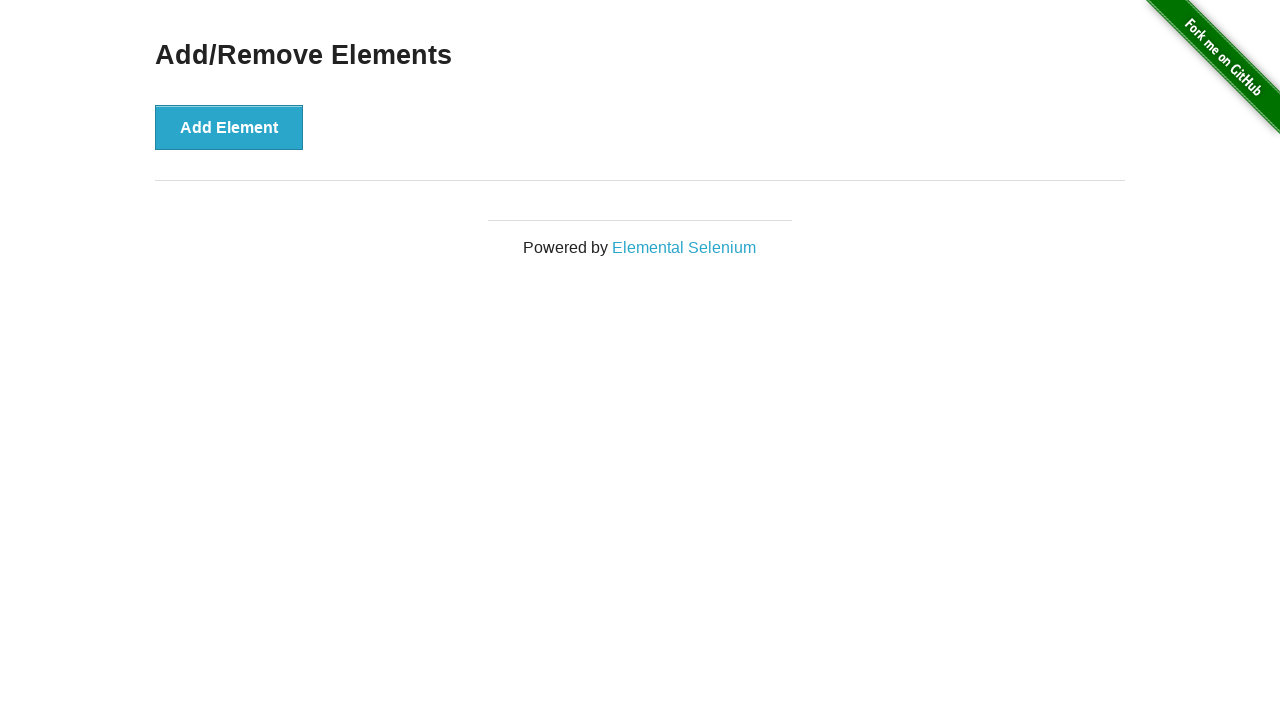

Clicked Add Element button at (229, 127) on button[onclick='addElement()']
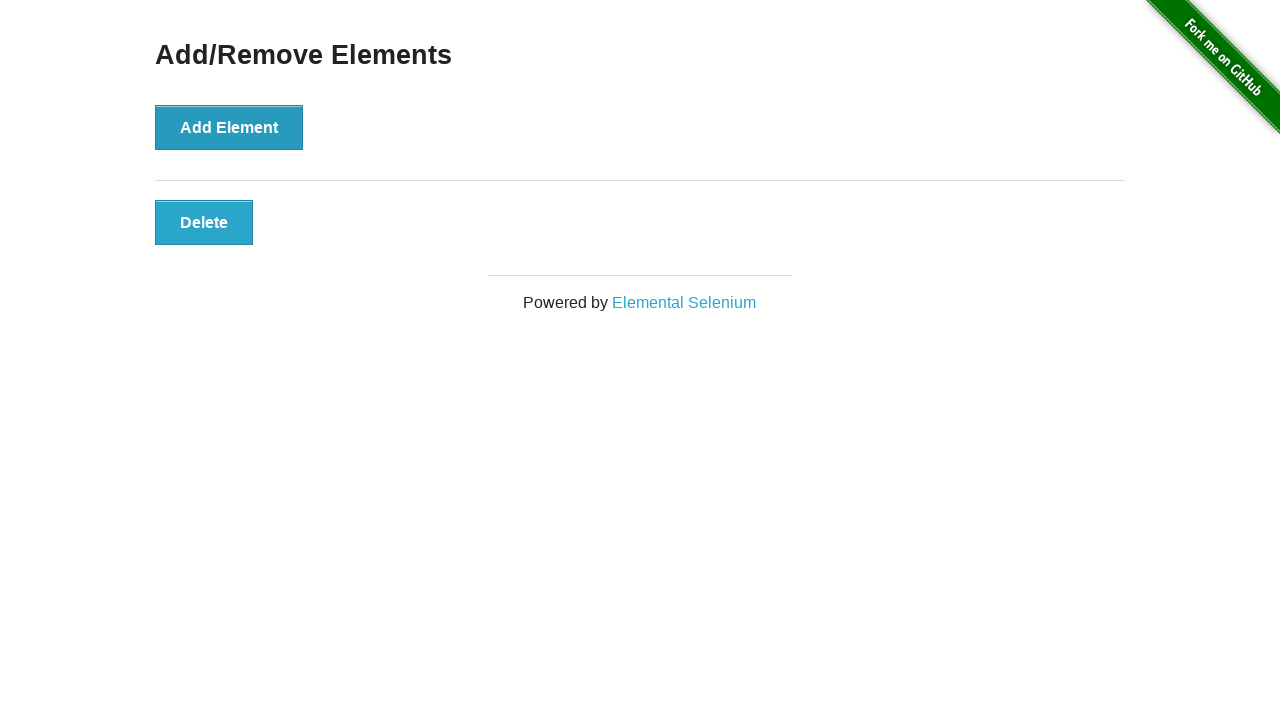

Verified new button element appeared on the page
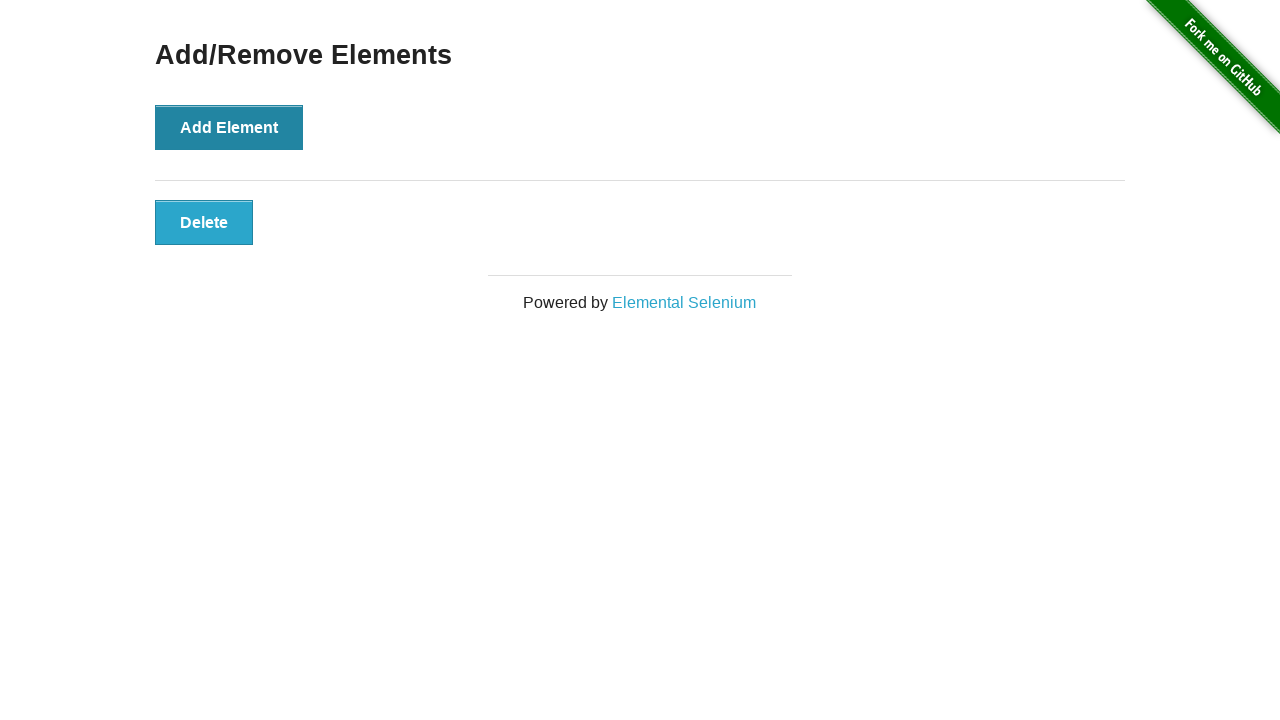

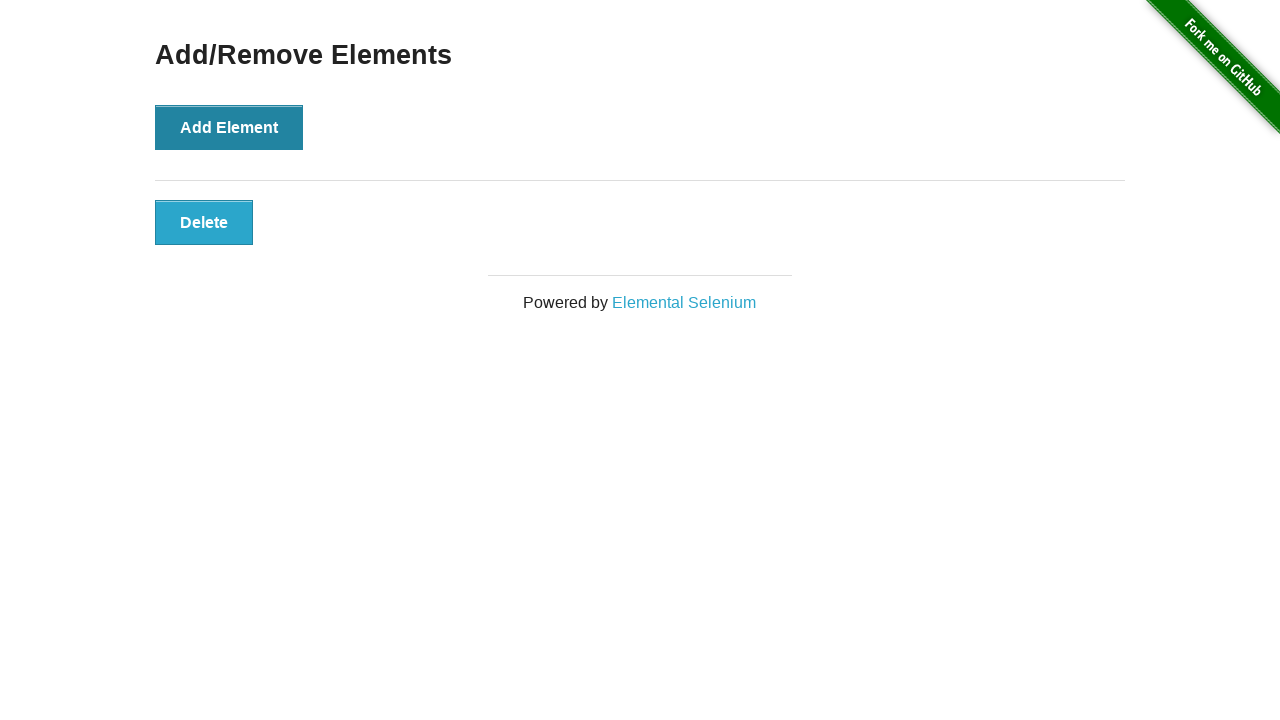